Tests a text form submission by filling fields using keyboard actions, copying content from one field to another using keyboard shortcuts, and submitting the form

Starting URL: https://demoqa.com/text-box

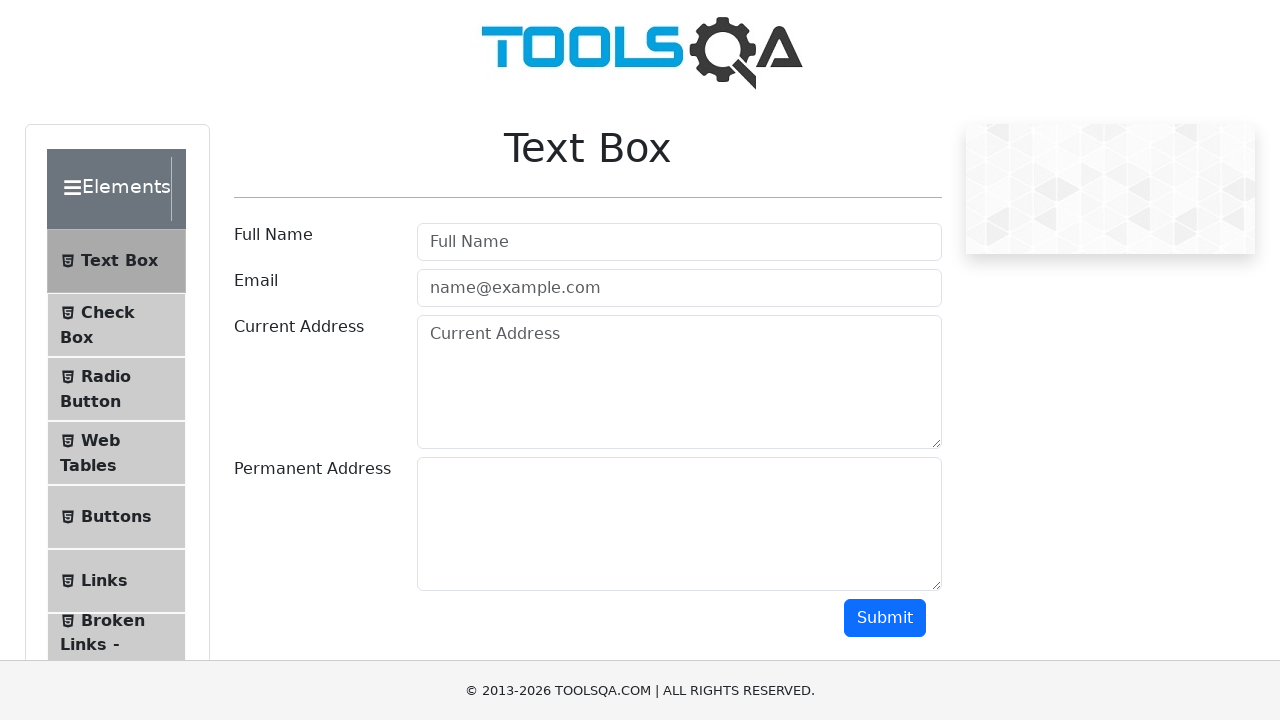

Filled full name field with 'Poonam Kapse' on #userName
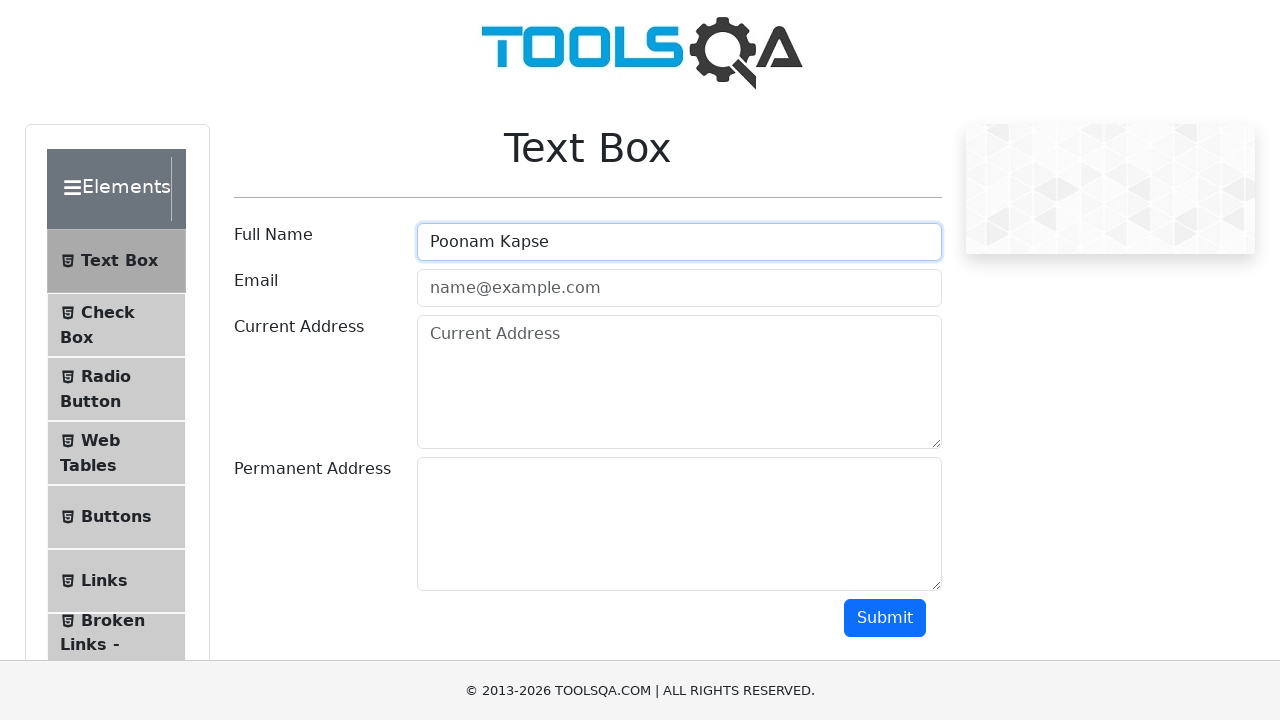

Pressed Tab to navigate to email field
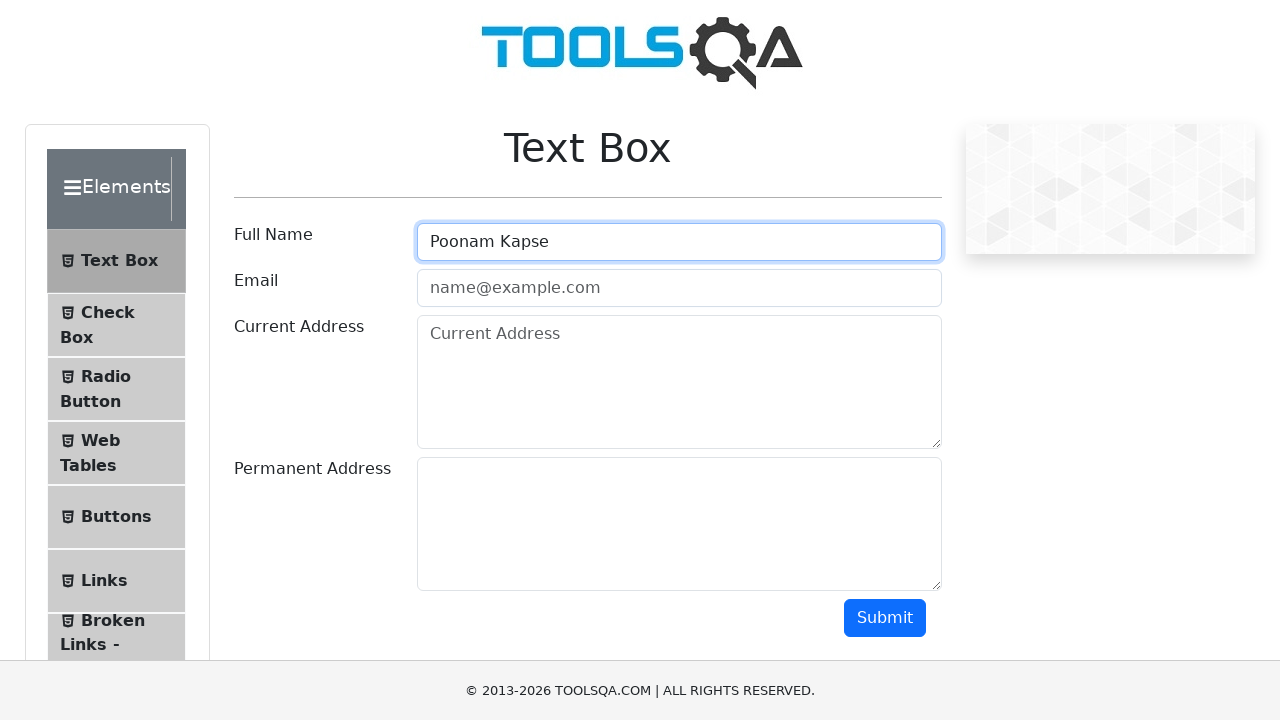

Typed email address 'kapsepoonam3@gmail.com'
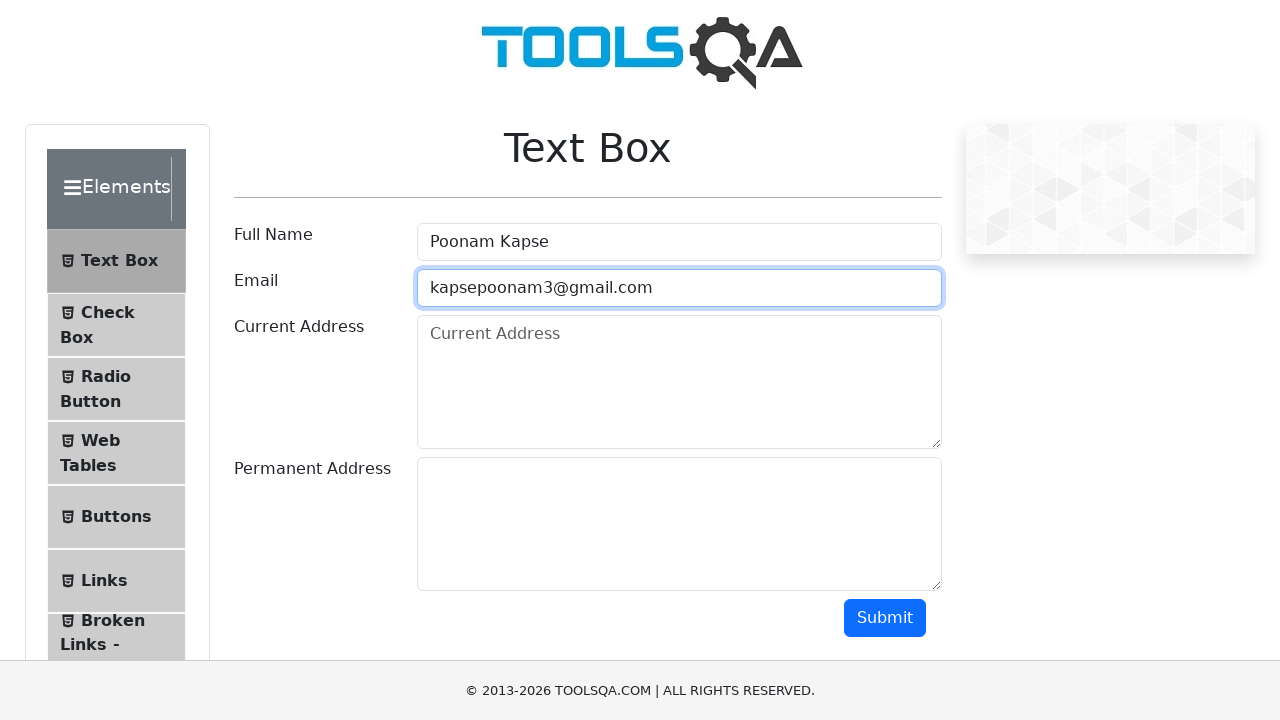

Pressed Tab to navigate to current address field
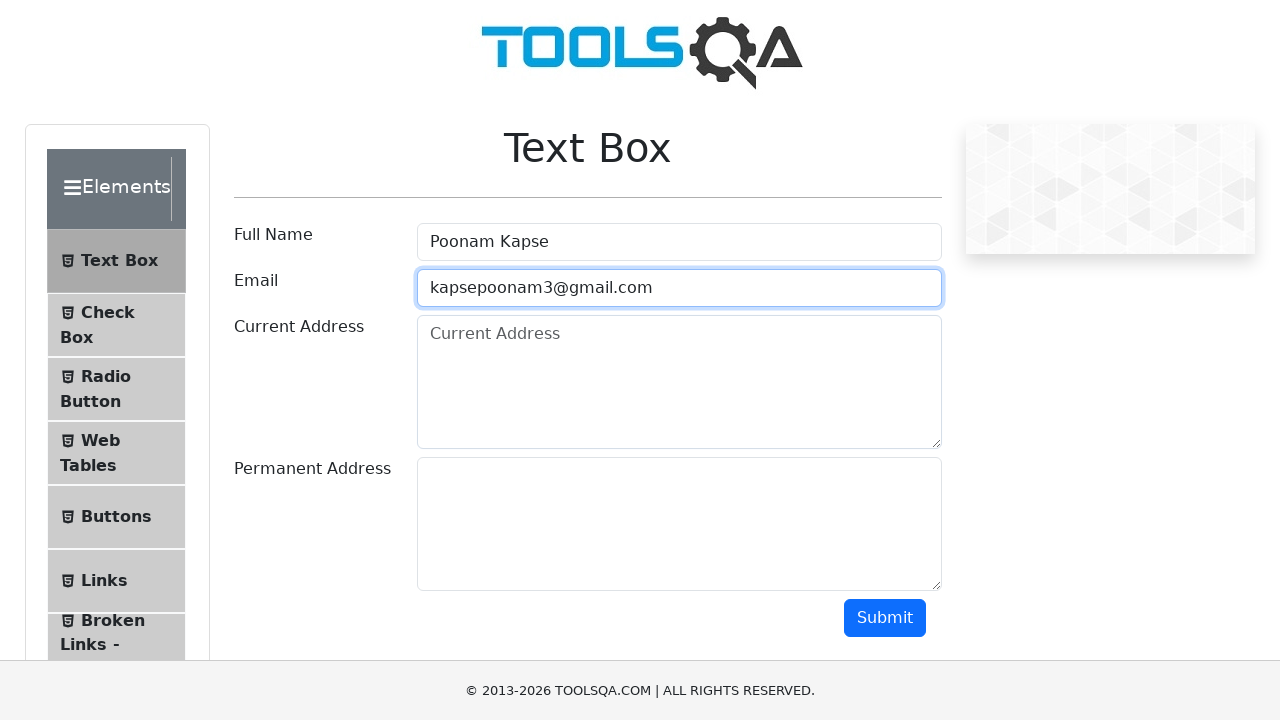

Typed current address 'Pune'
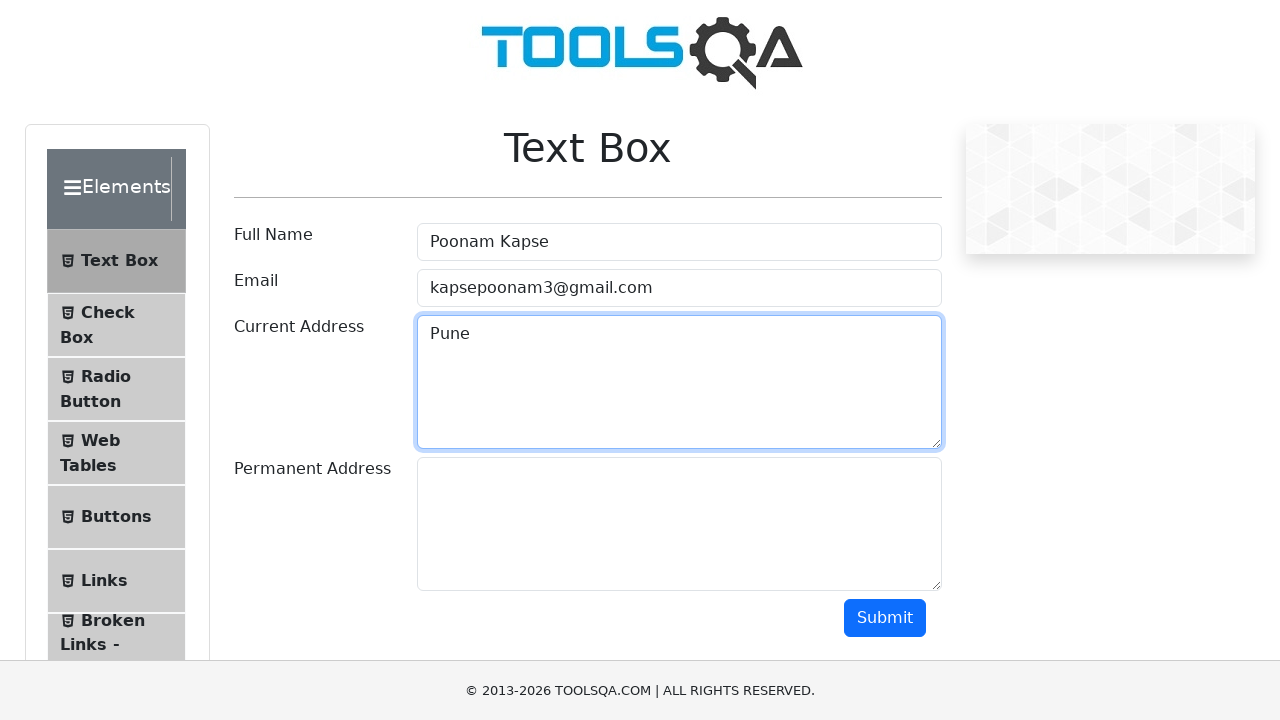

Selected all text in current address field using Ctrl+A
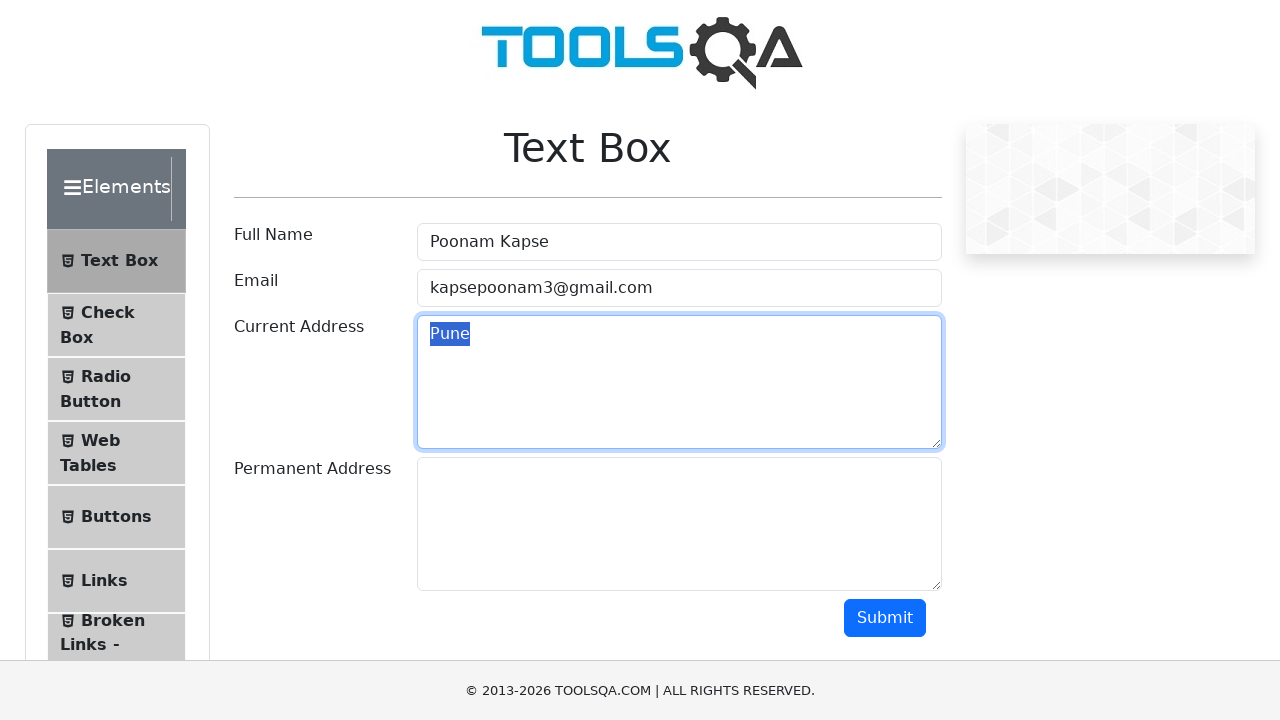

Copied selected text using Ctrl+C
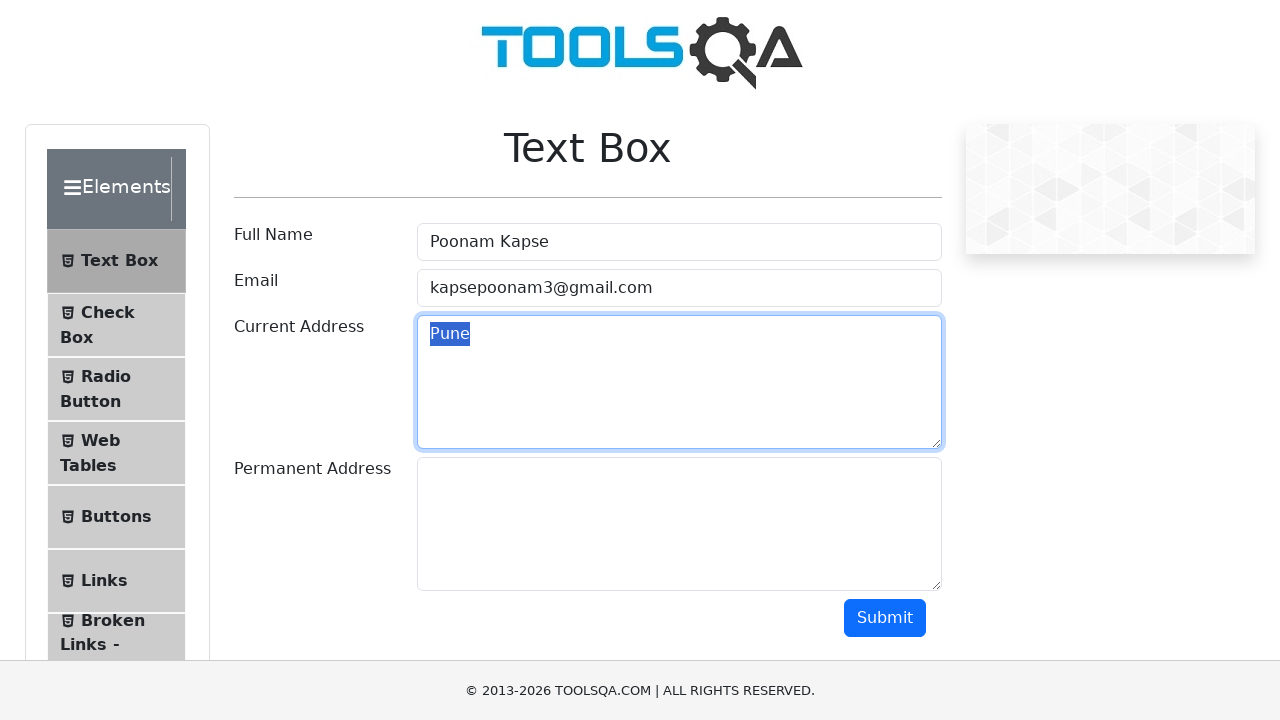

Pressed Tab to navigate to permanent address field
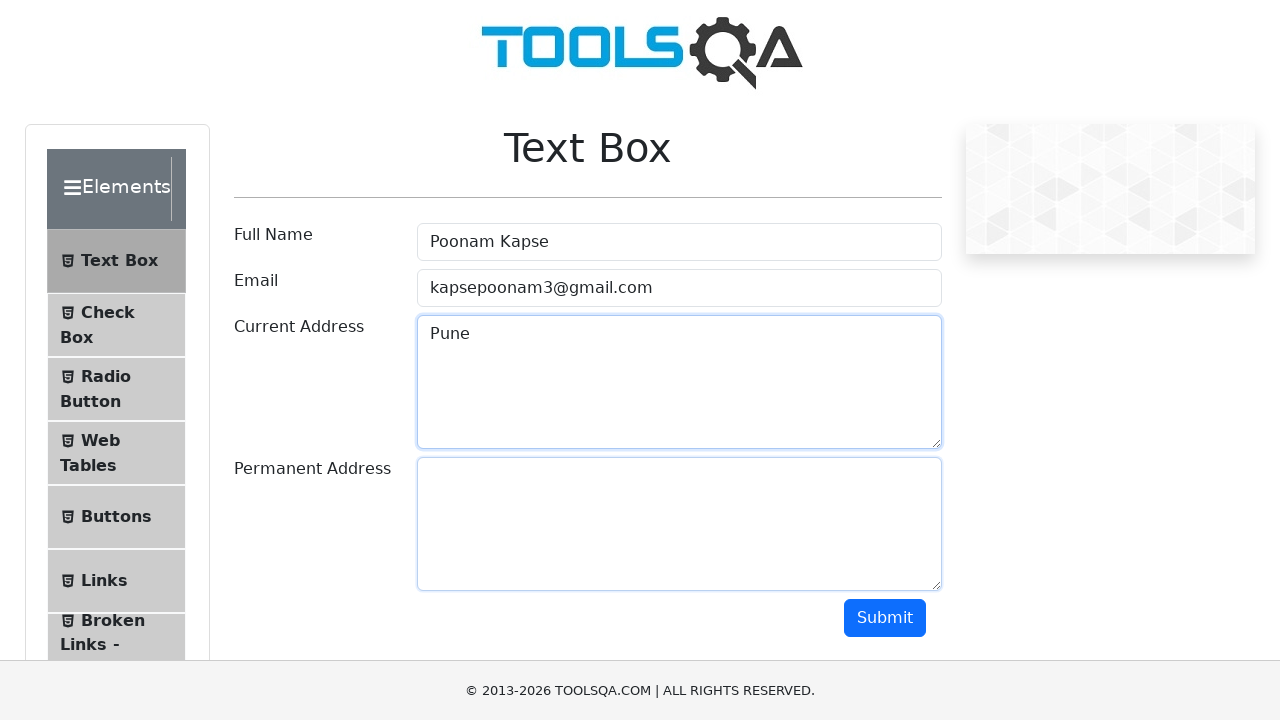

Pasted copied text into permanent address field using Ctrl+V
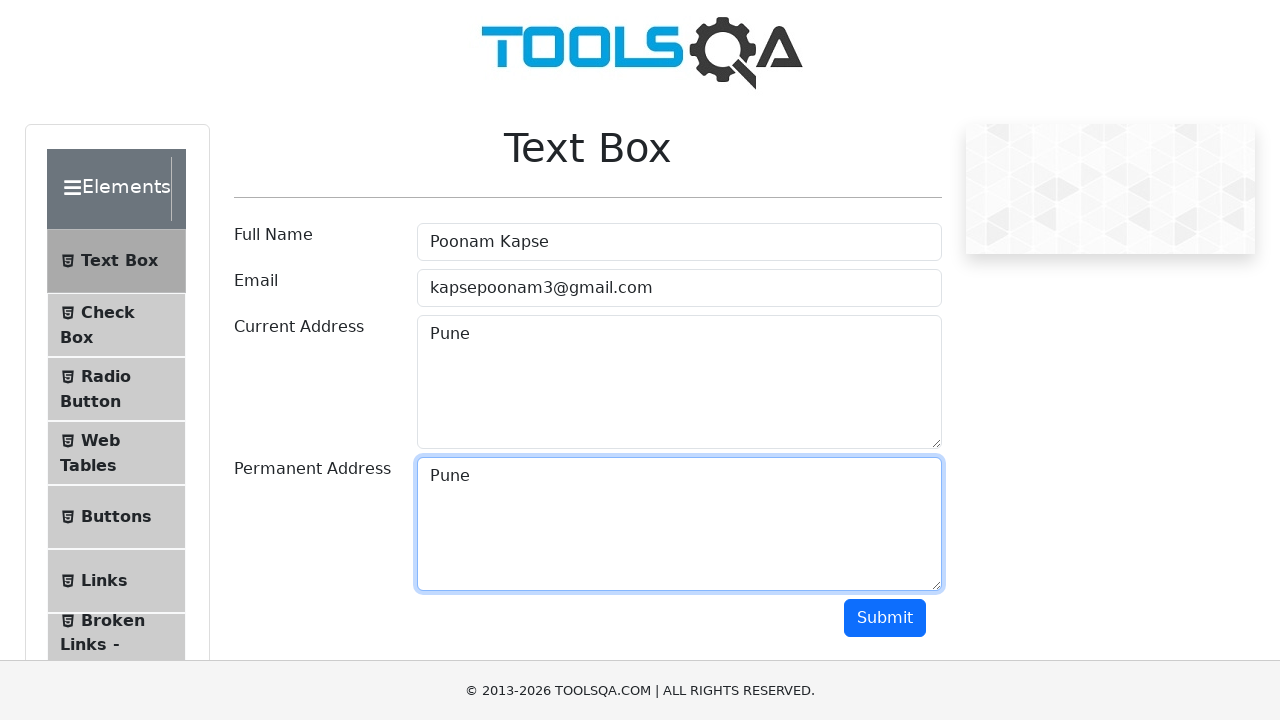

Clicked submit button to submit the form at (885, 618) on #submit
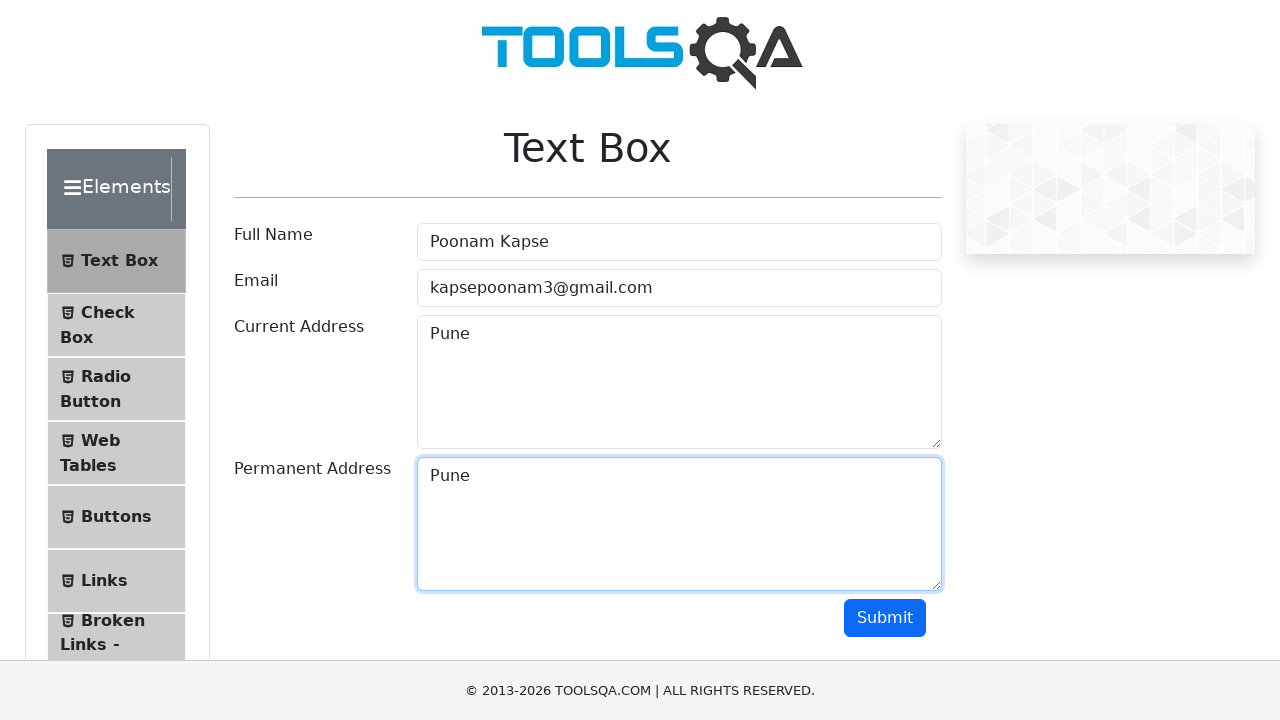

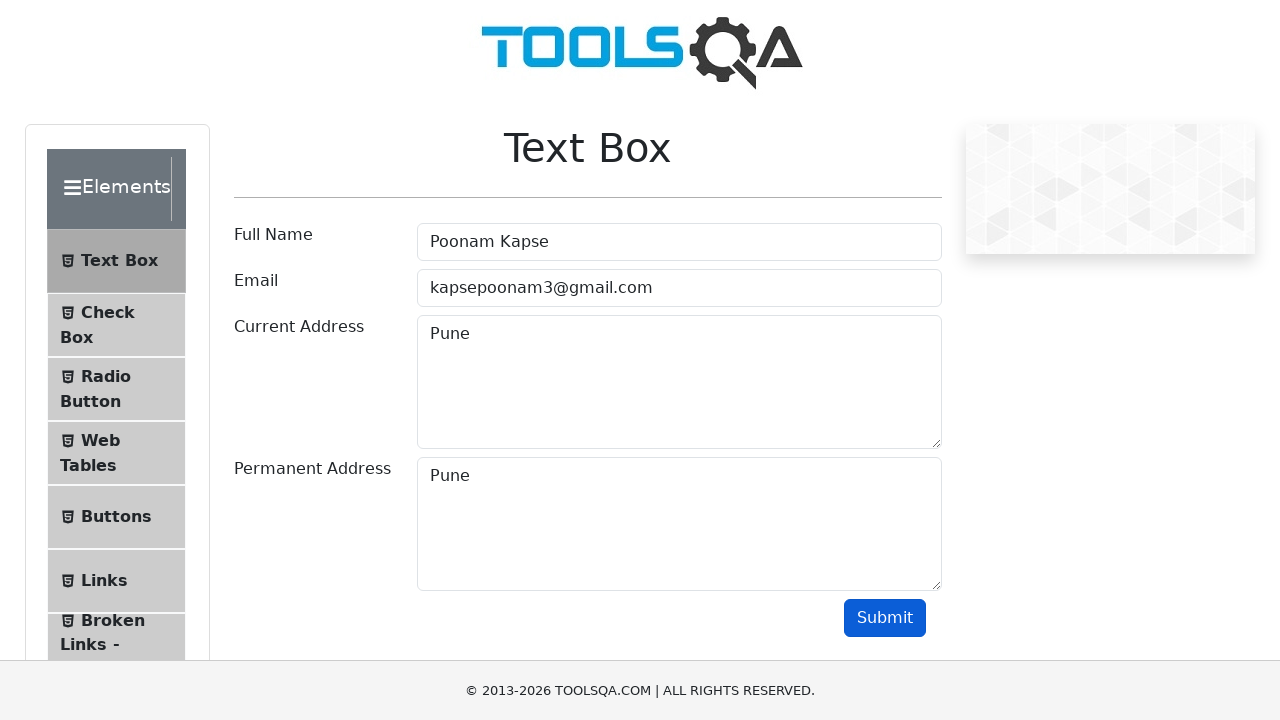